Tests reading all rows from Employee Basic Table using nested loops for rows and columns

Starting URL: http://automationbykrishna.com

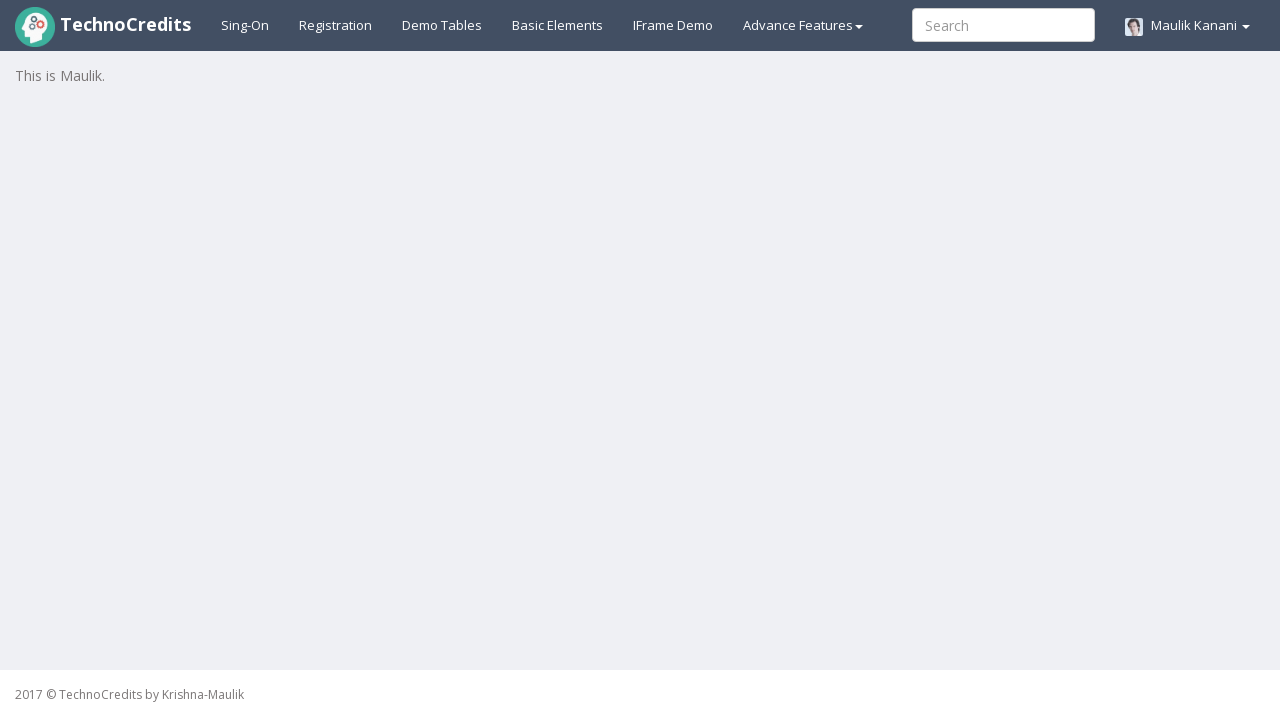

Clicked on Demo Table link at (442, 25) on xpath=//a[@id='demotable']
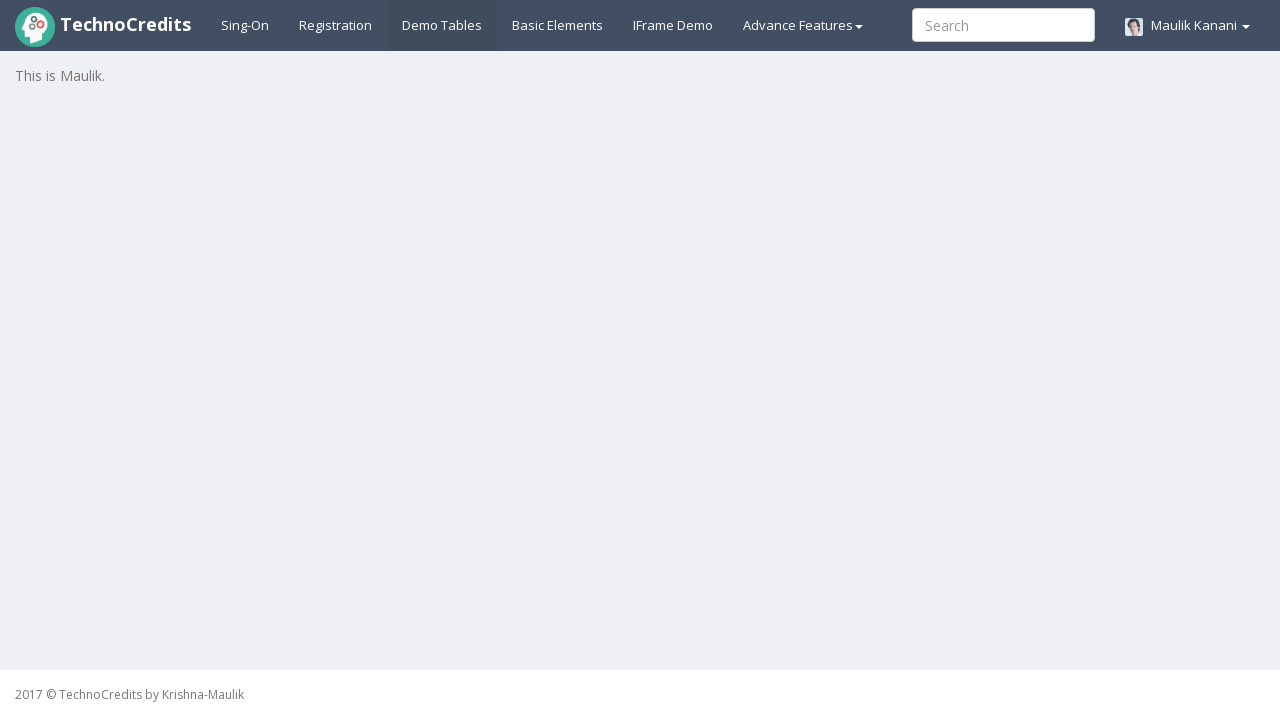

Employee Basic Table loaded
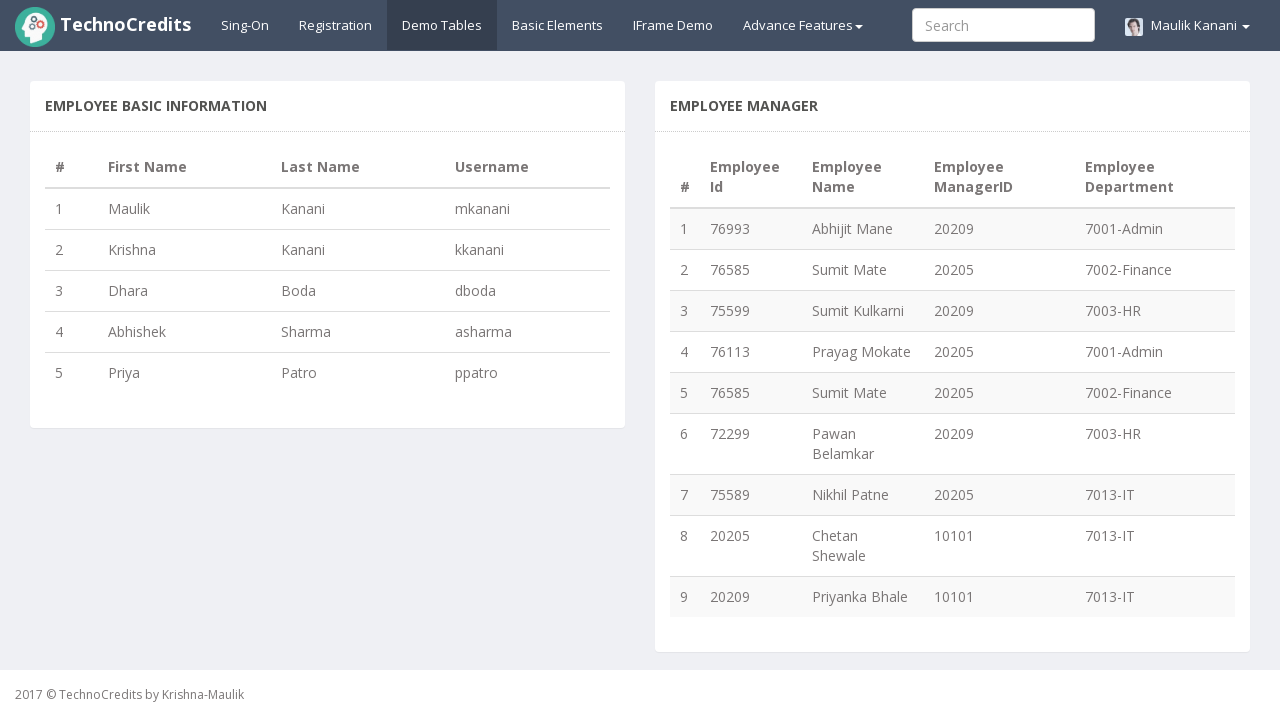

Retrieved row count: 5 rows
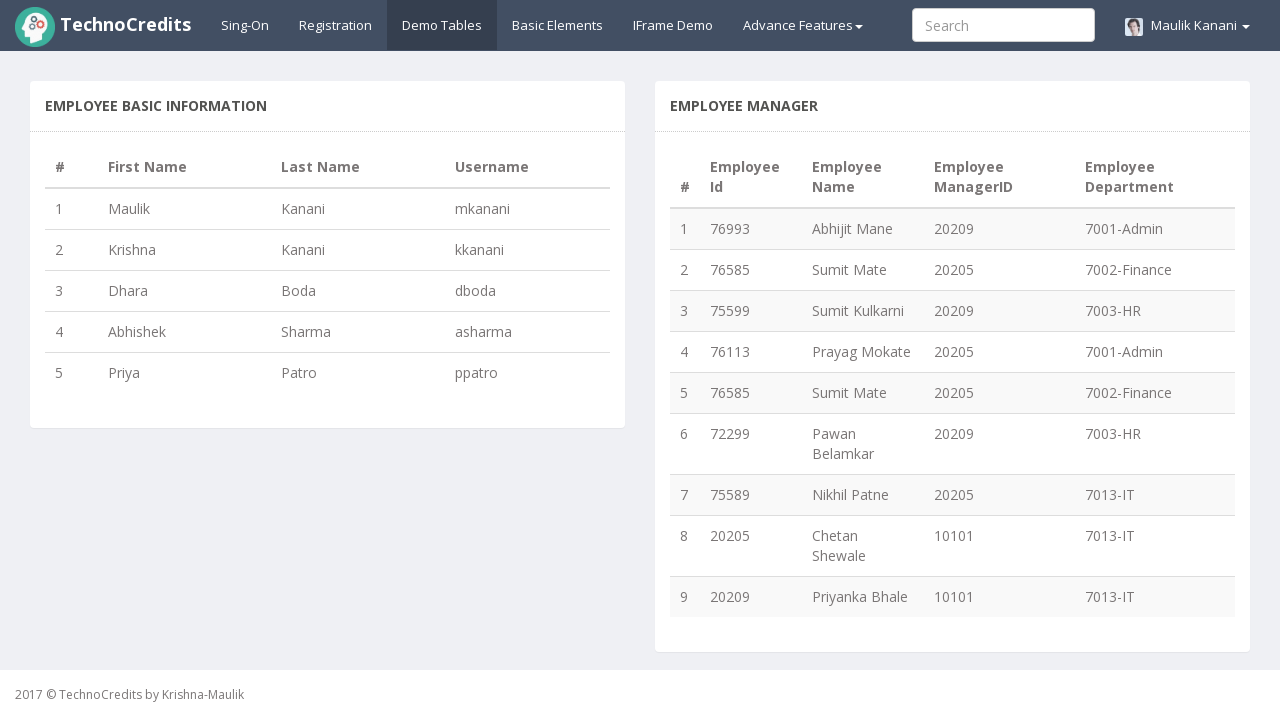

Retrieved column count: 4 columns
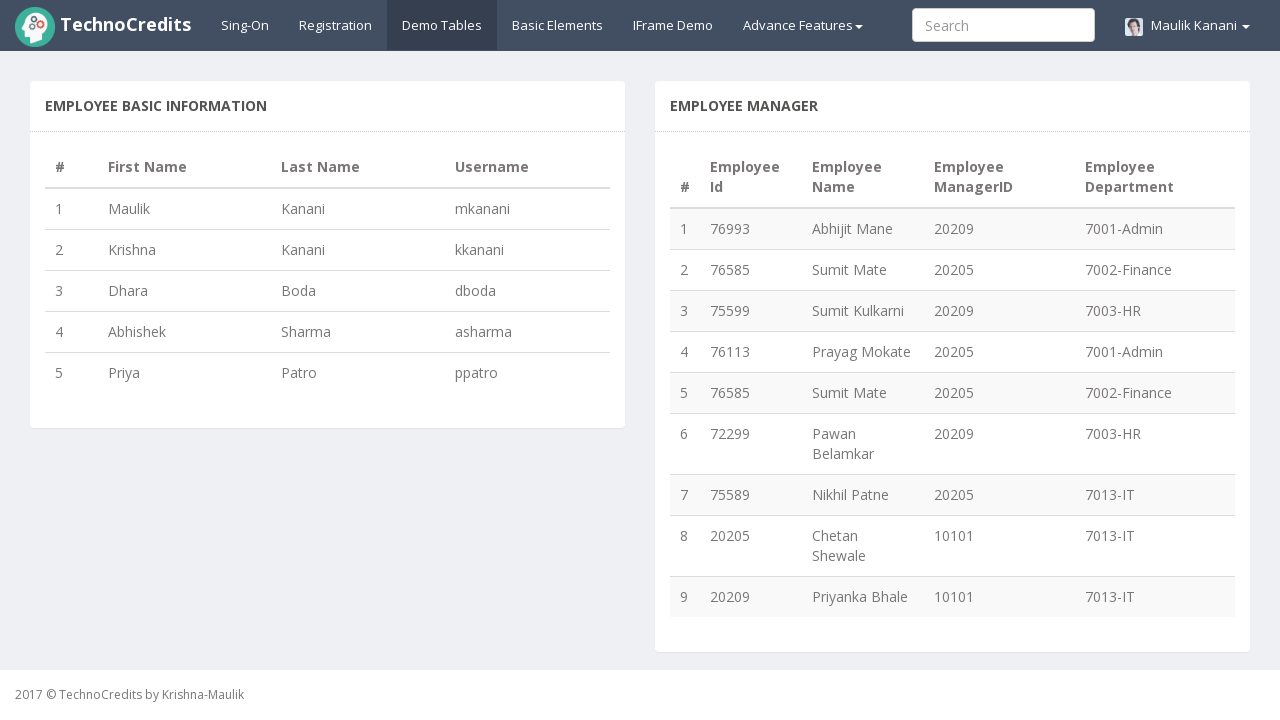

Read cell data from row 1, column 1: 1
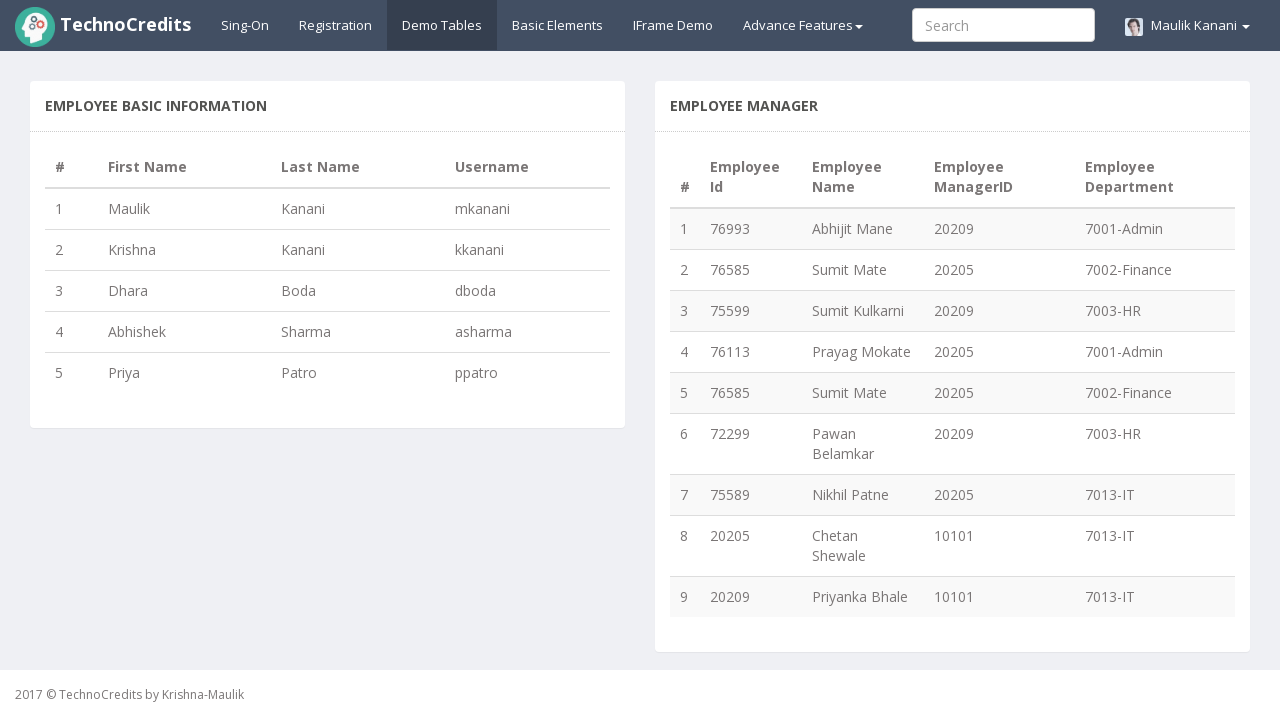

Read cell data from row 1, column 2: Maulik
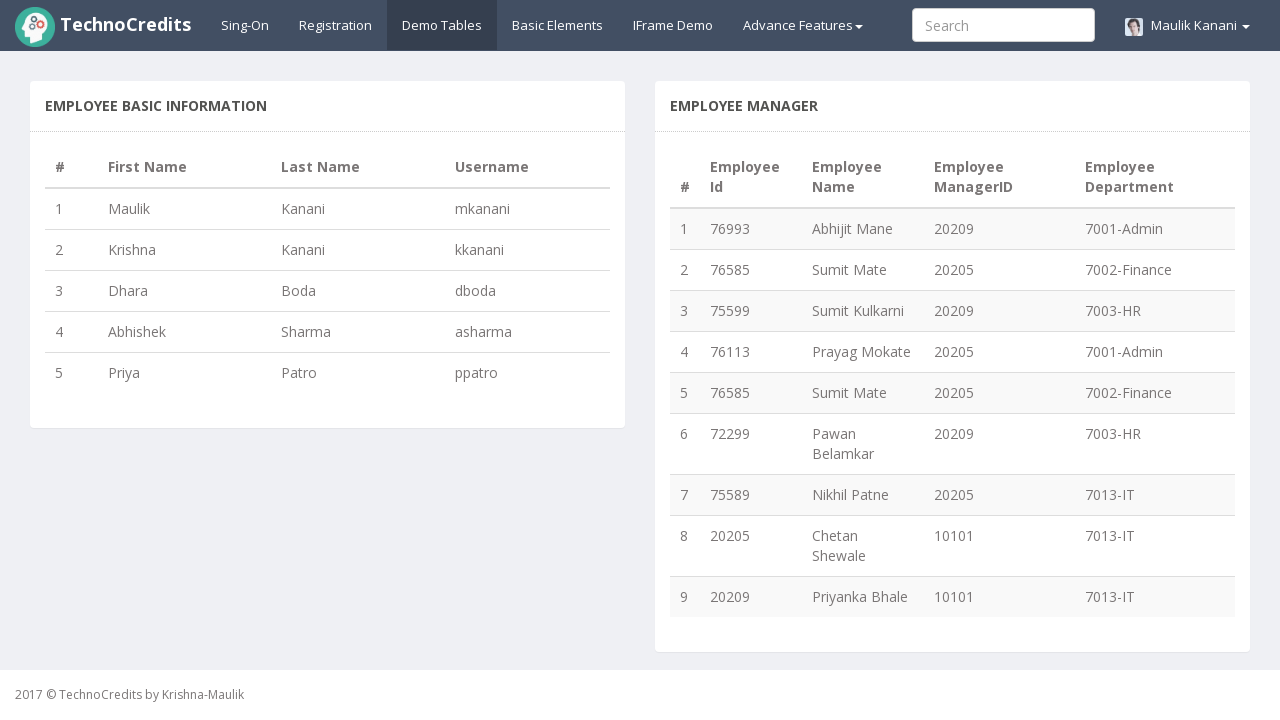

Read cell data from row 1, column 3: Kanani
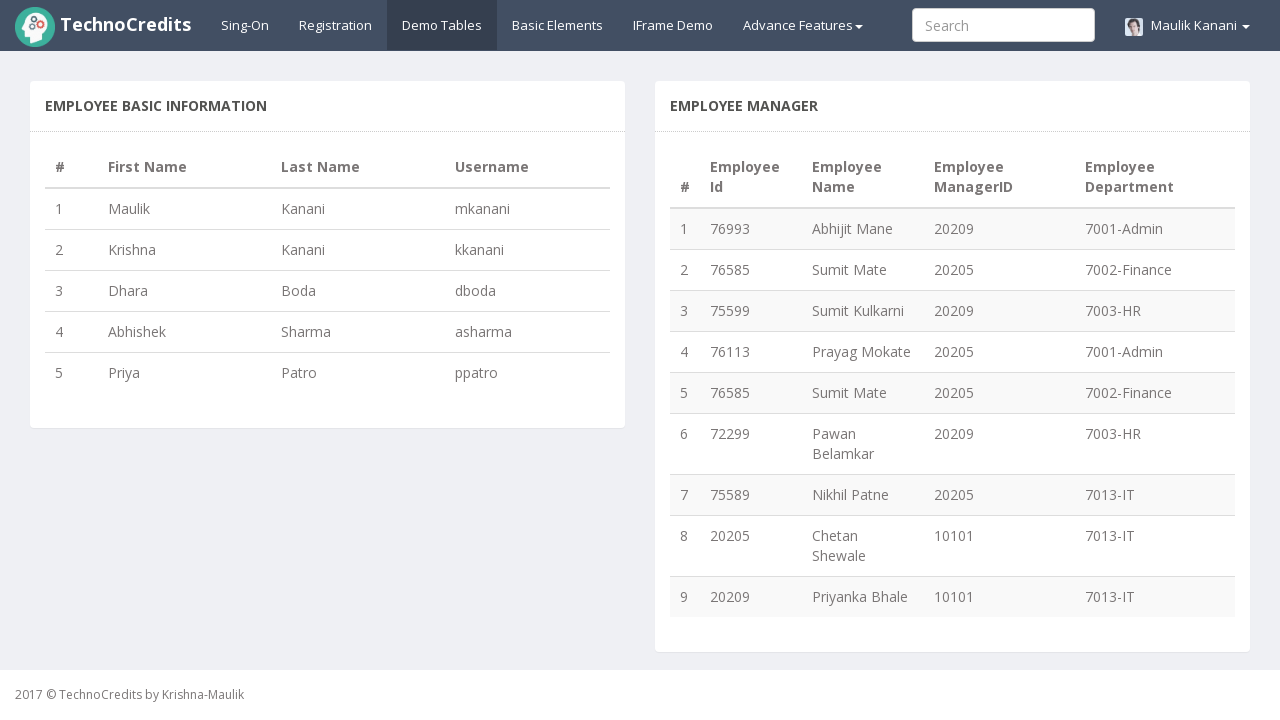

Read cell data from row 1, column 4: mkanani
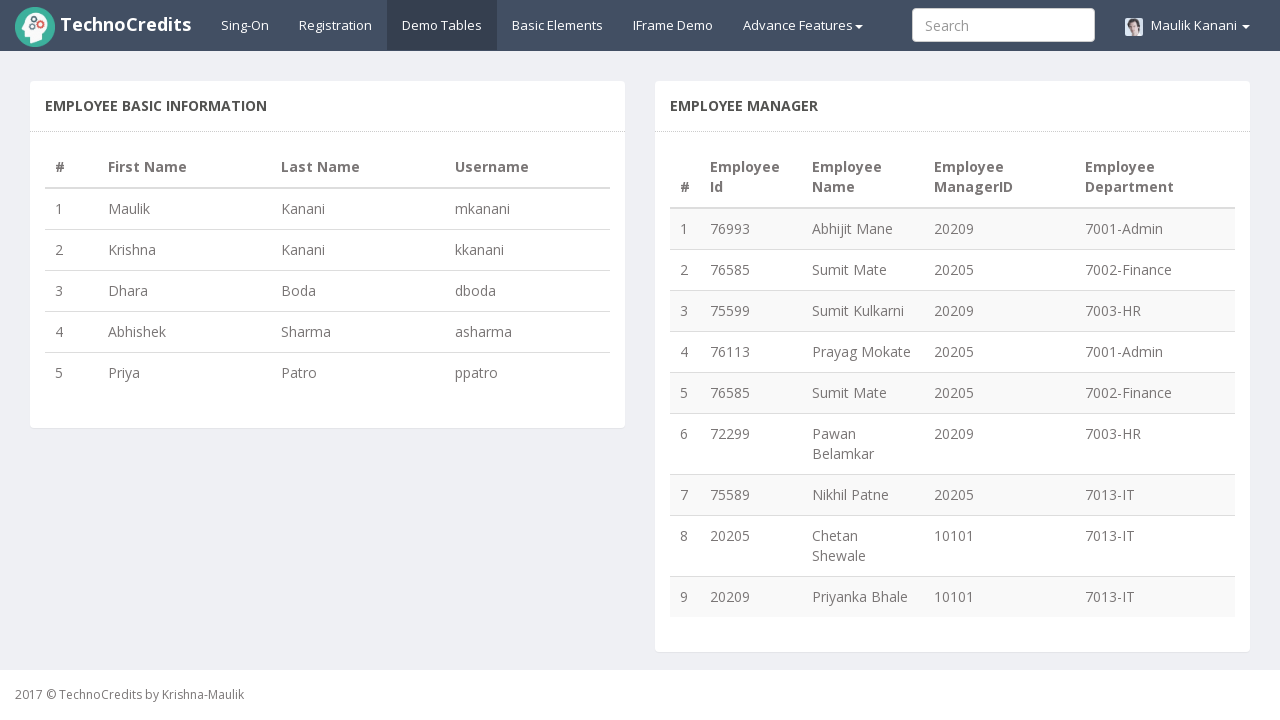

Read cell data from row 2, column 1: 2
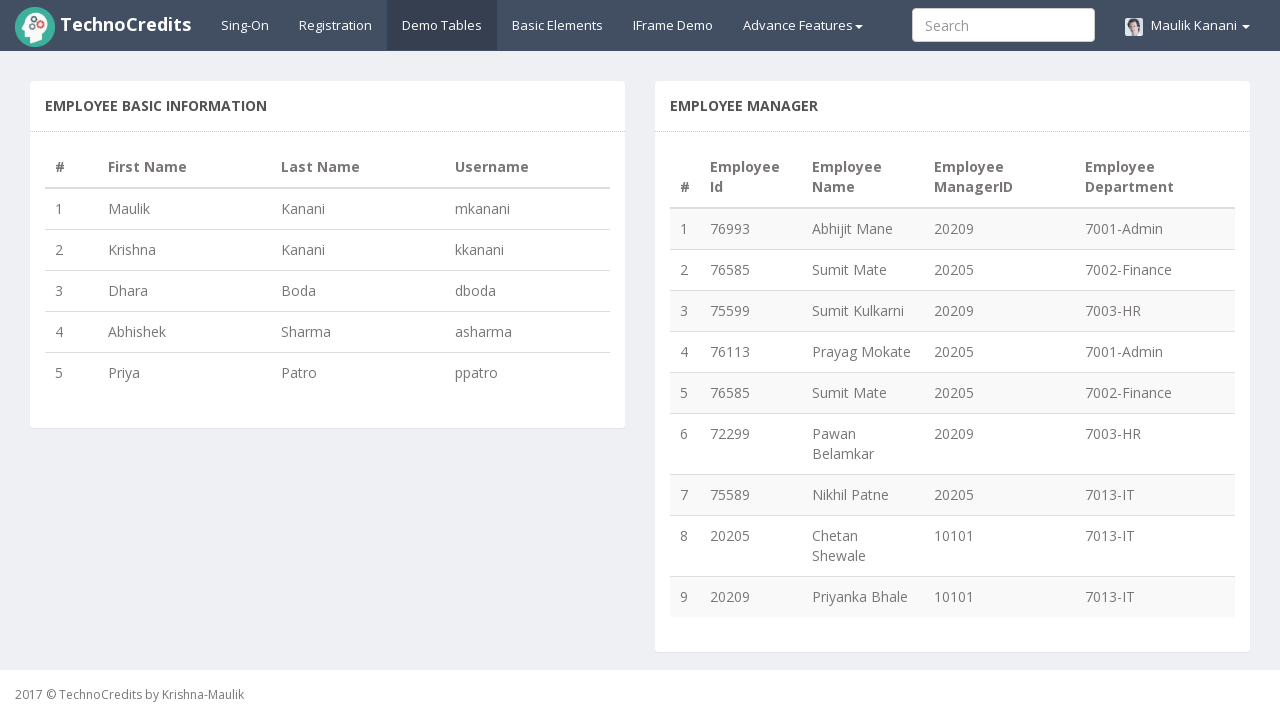

Read cell data from row 2, column 2: Krishna
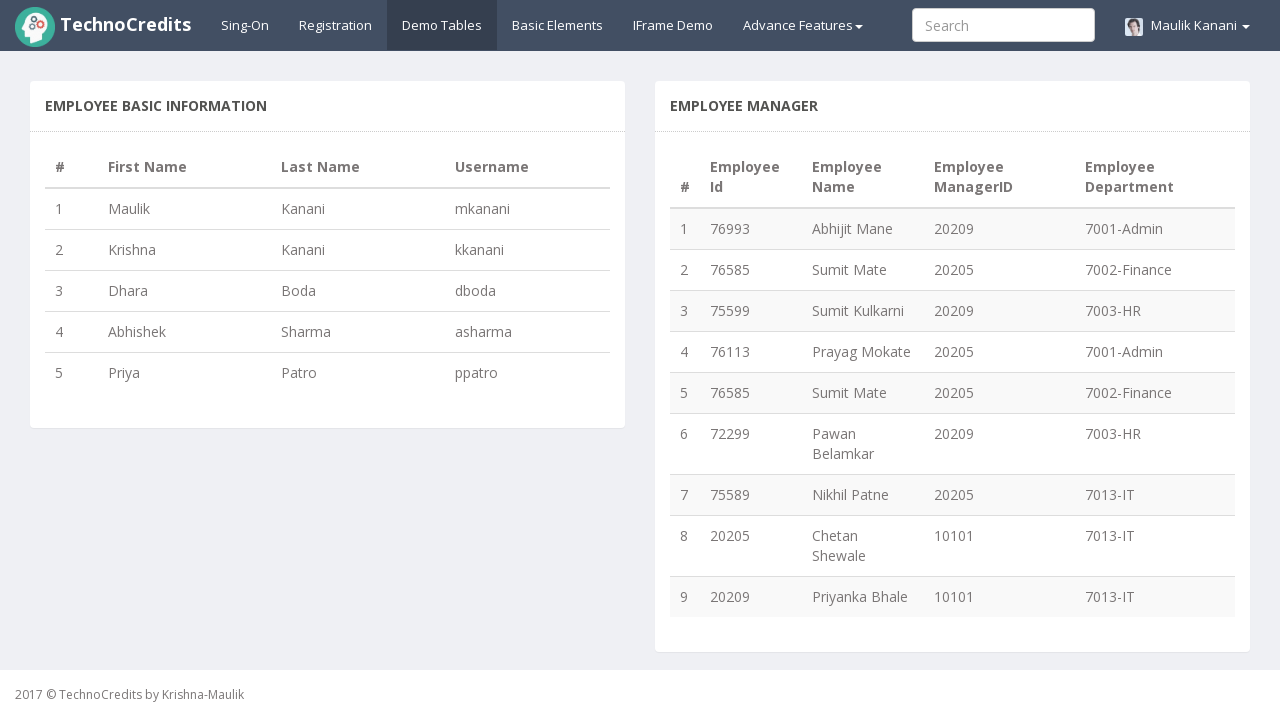

Read cell data from row 2, column 3: Kanani
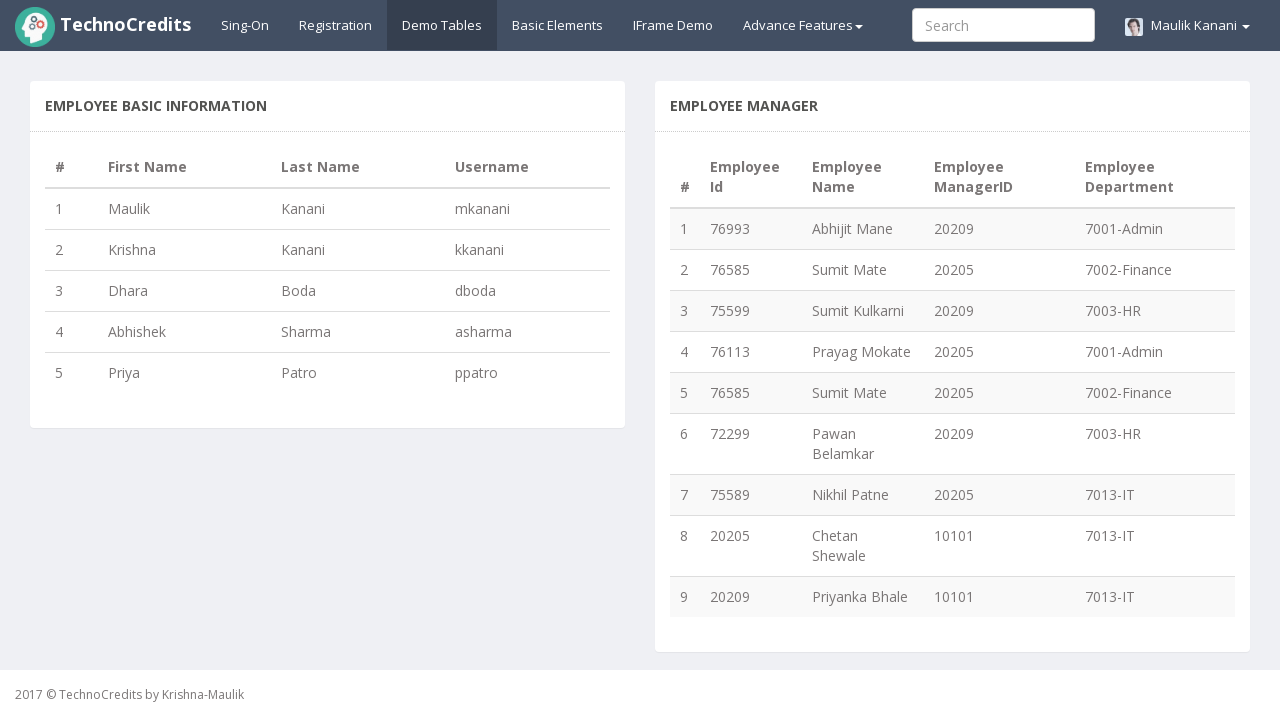

Read cell data from row 2, column 4: kkanani
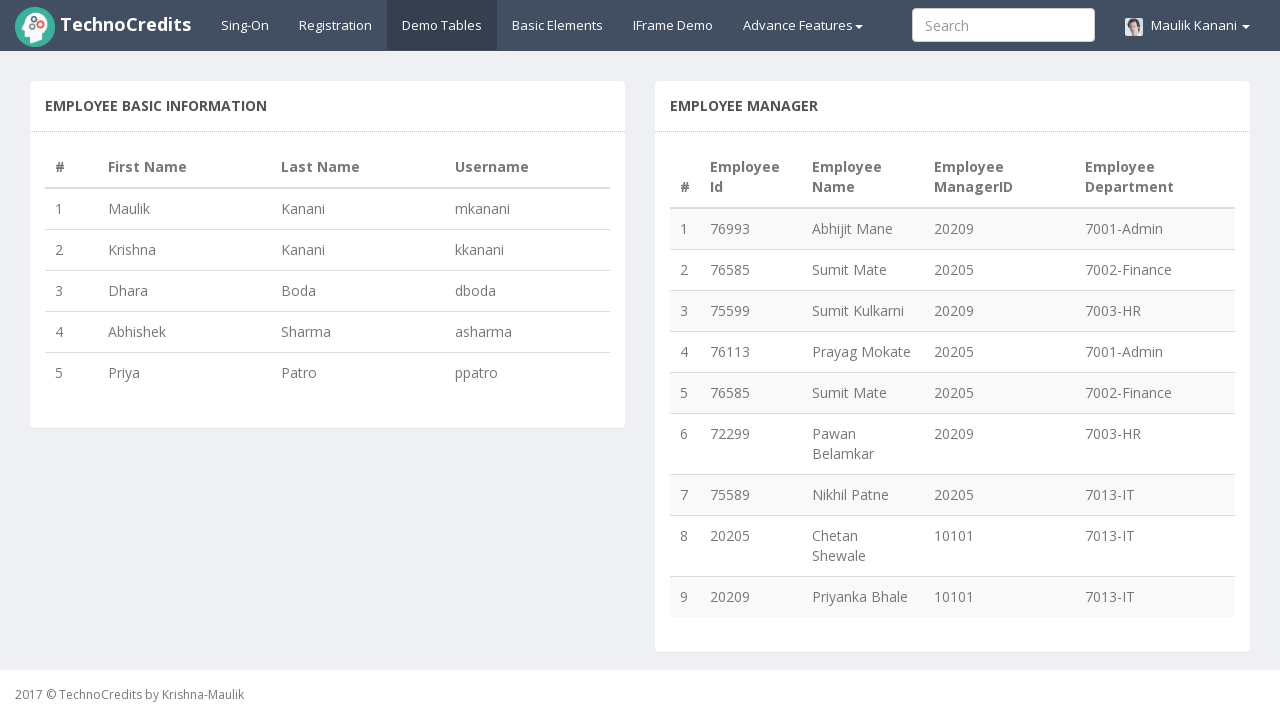

Read cell data from row 3, column 1: 3
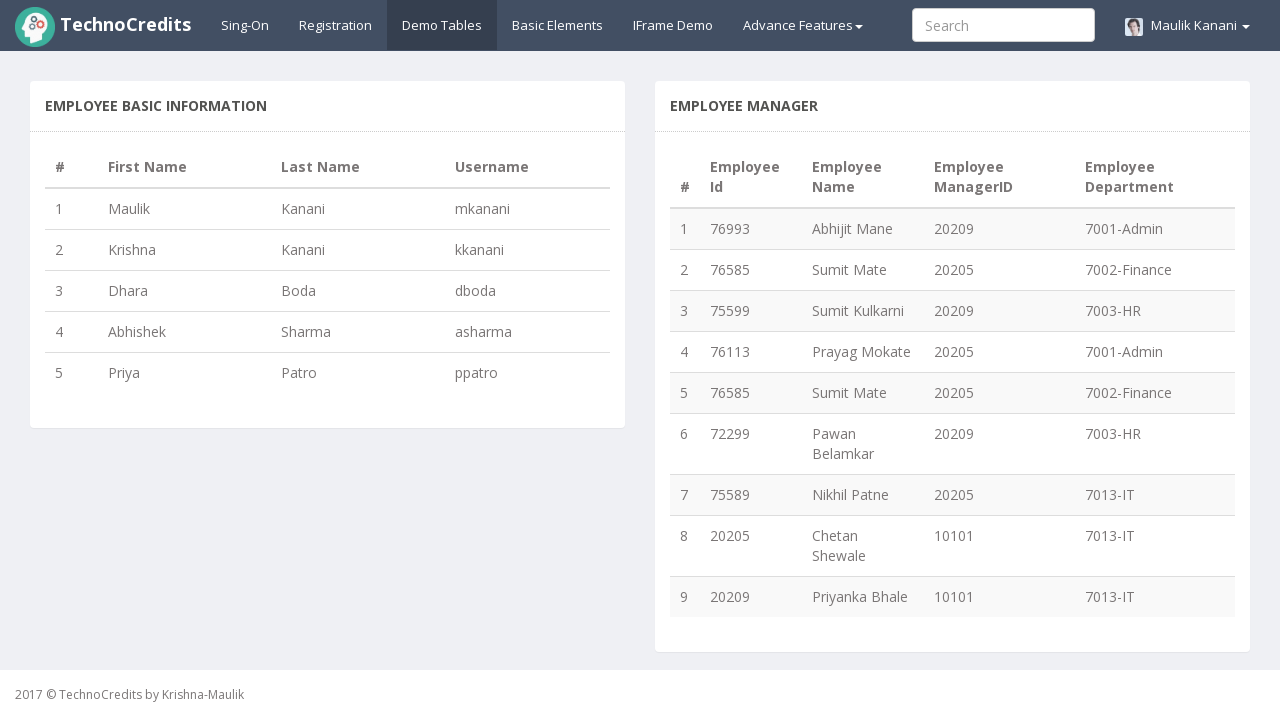

Read cell data from row 3, column 2: Dhara
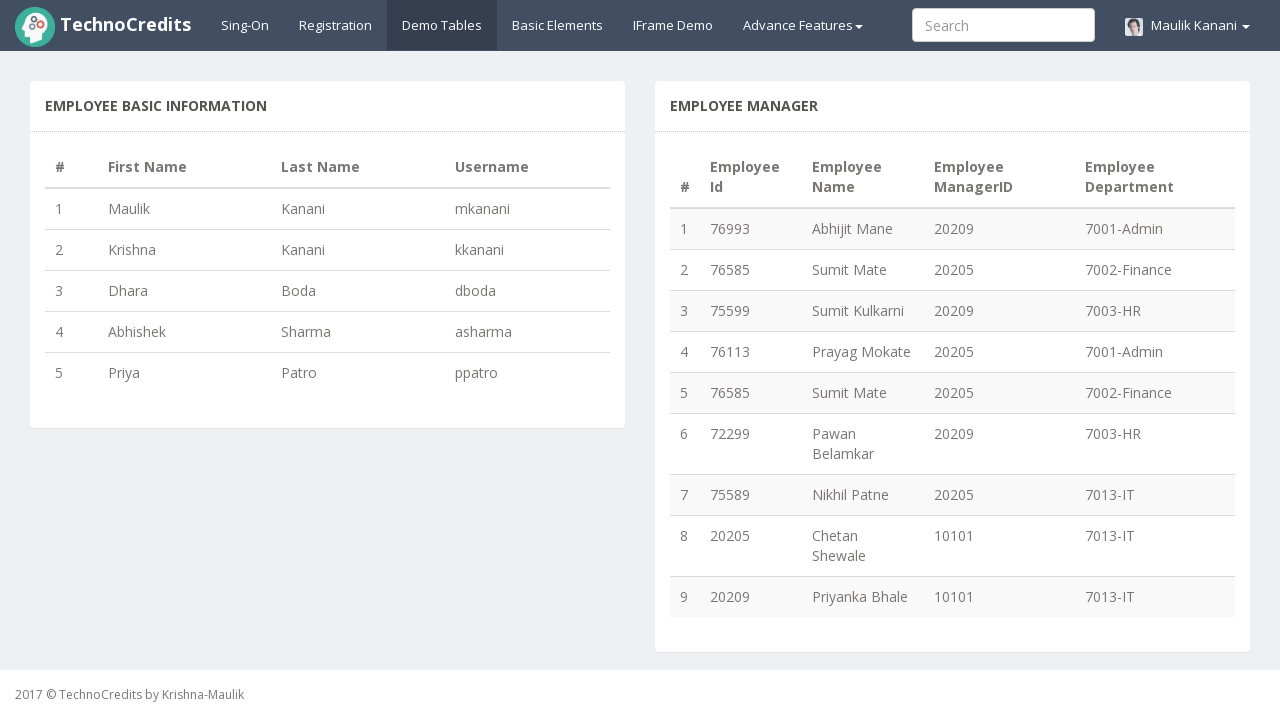

Read cell data from row 3, column 3: Boda
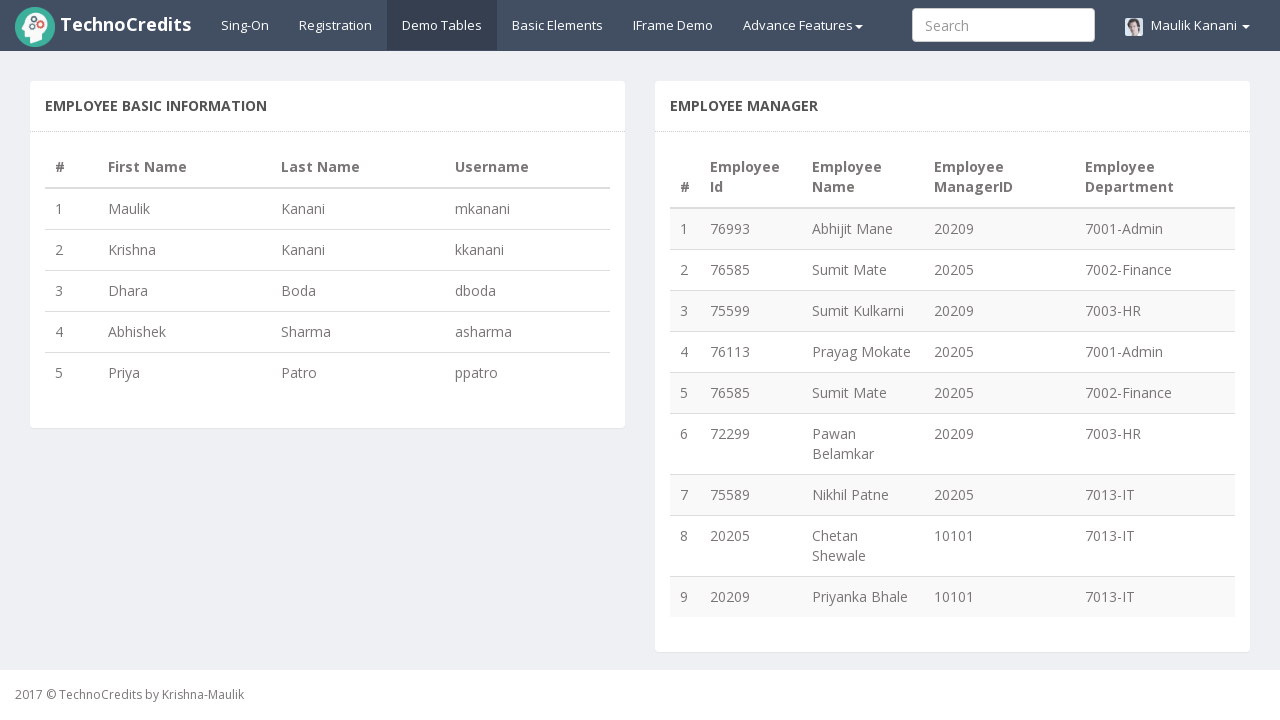

Read cell data from row 3, column 4: dboda
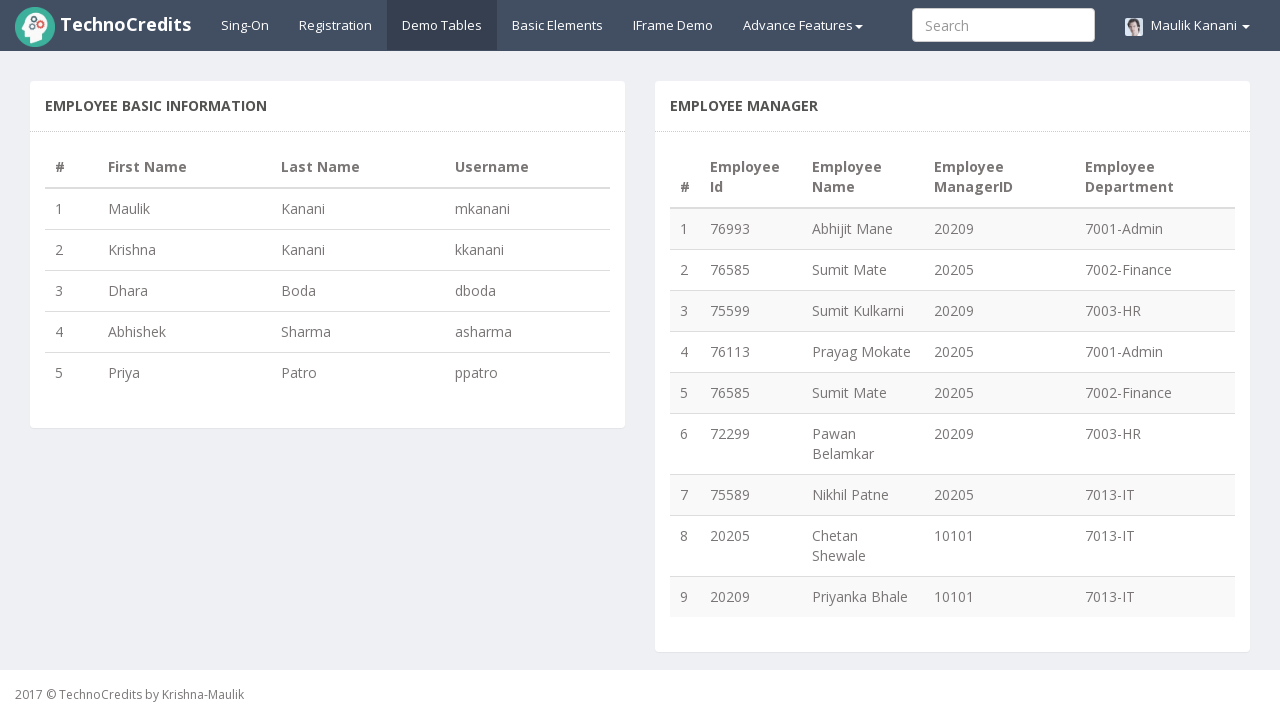

Read cell data from row 4, column 1: 4
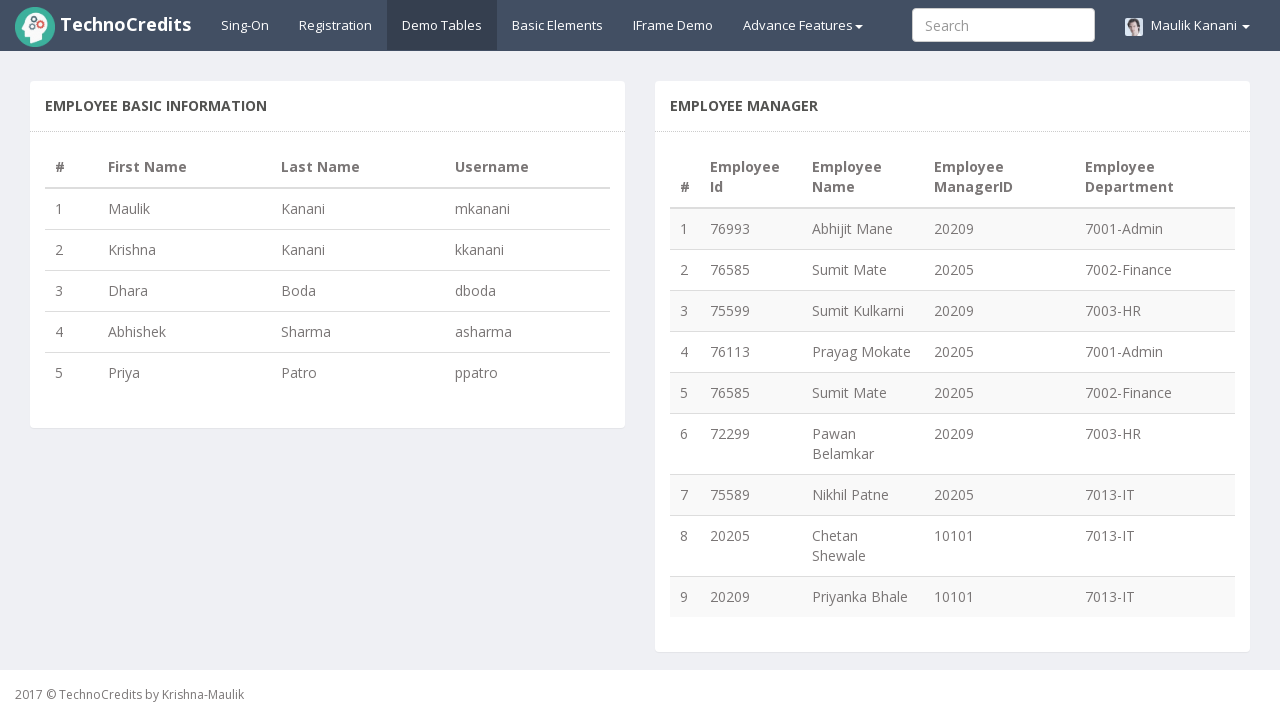

Read cell data from row 4, column 2: Abhishek
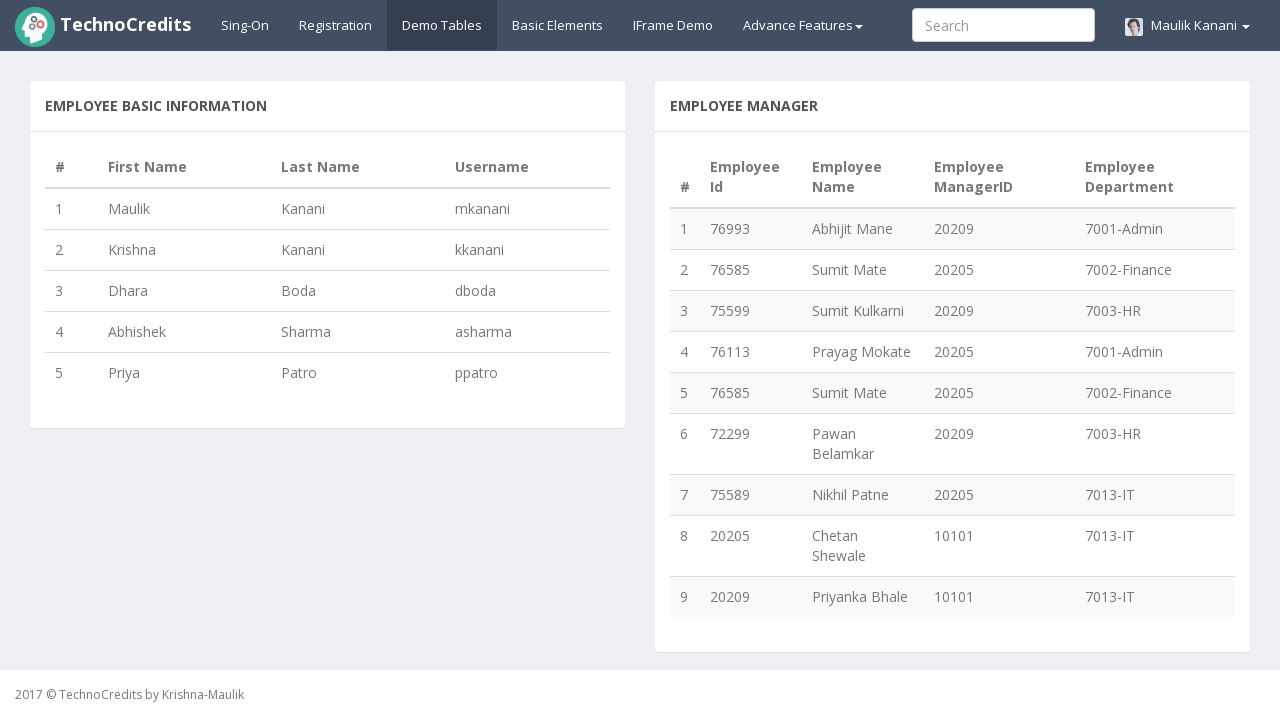

Read cell data from row 4, column 3: Sharma
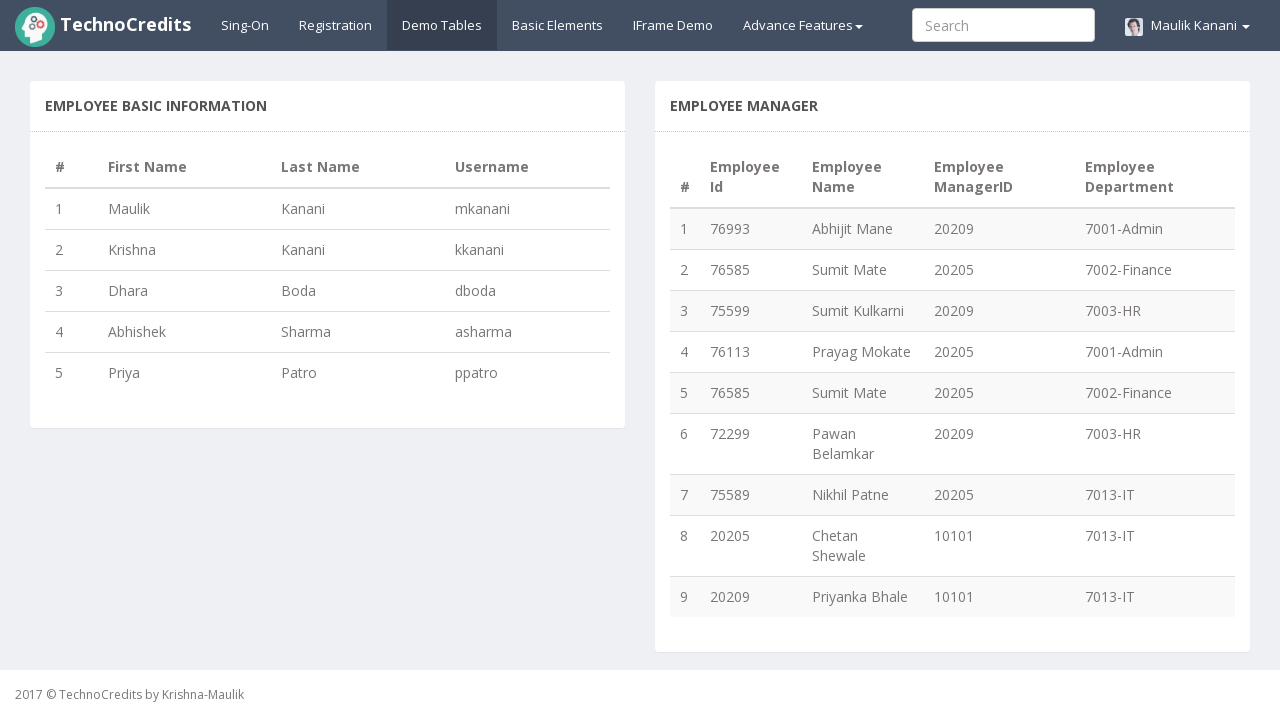

Read cell data from row 4, column 4: asharma
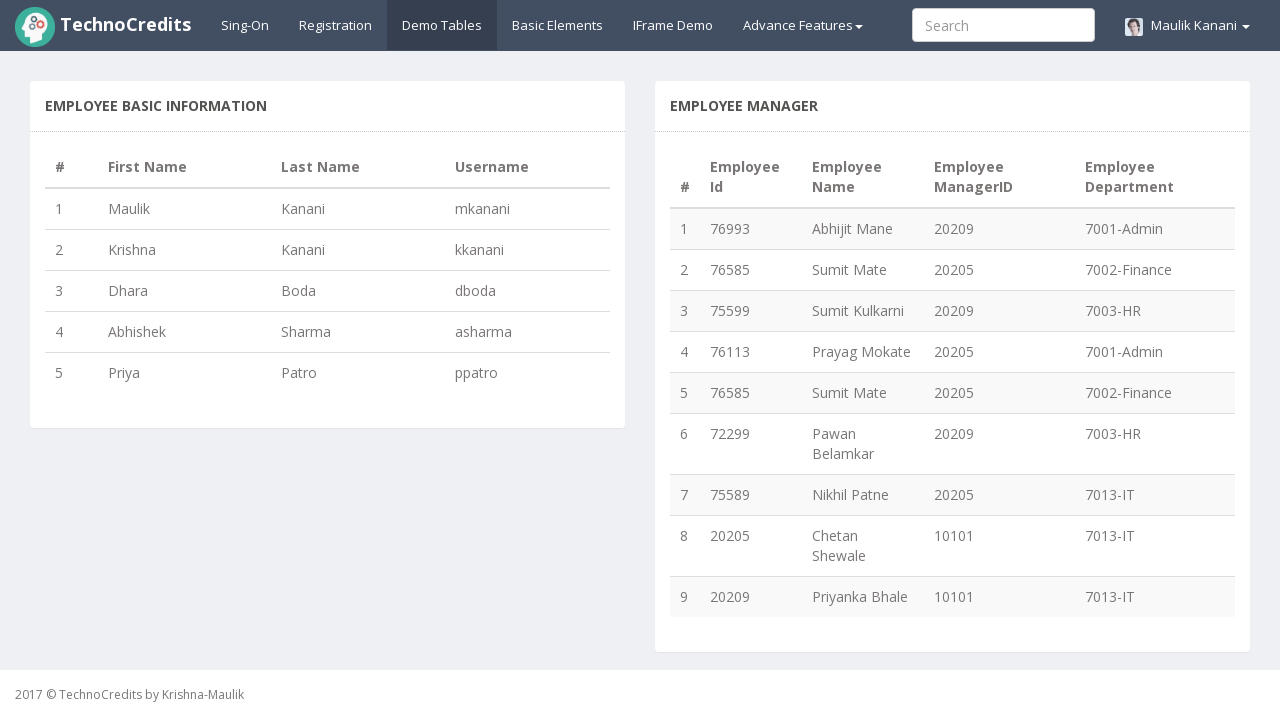

Read cell data from row 5, column 1: 5
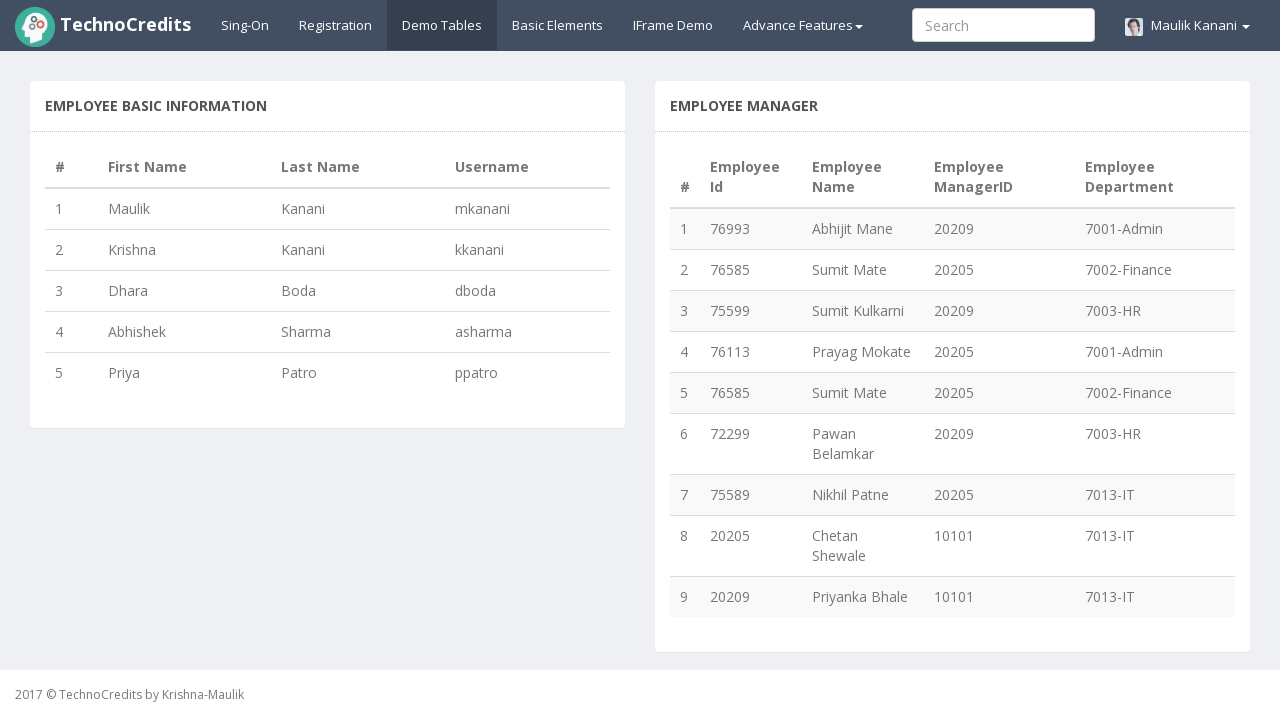

Read cell data from row 5, column 2: Priya
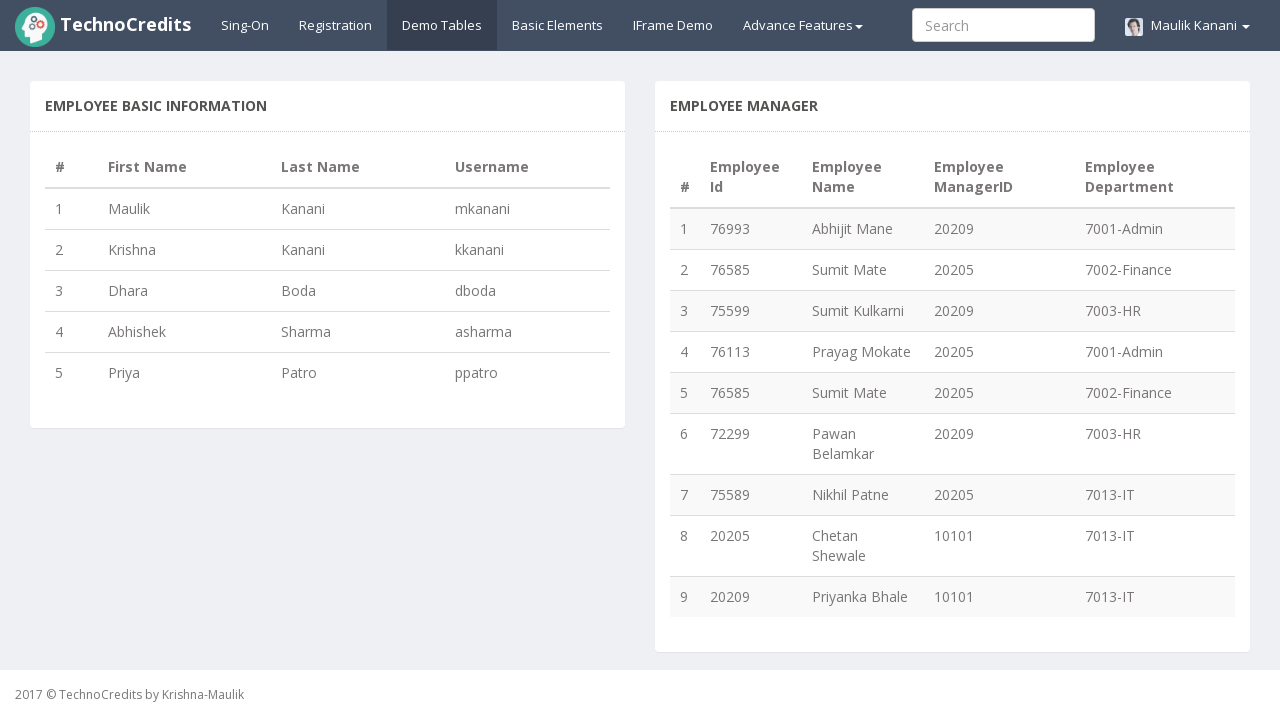

Read cell data from row 5, column 3: Patro
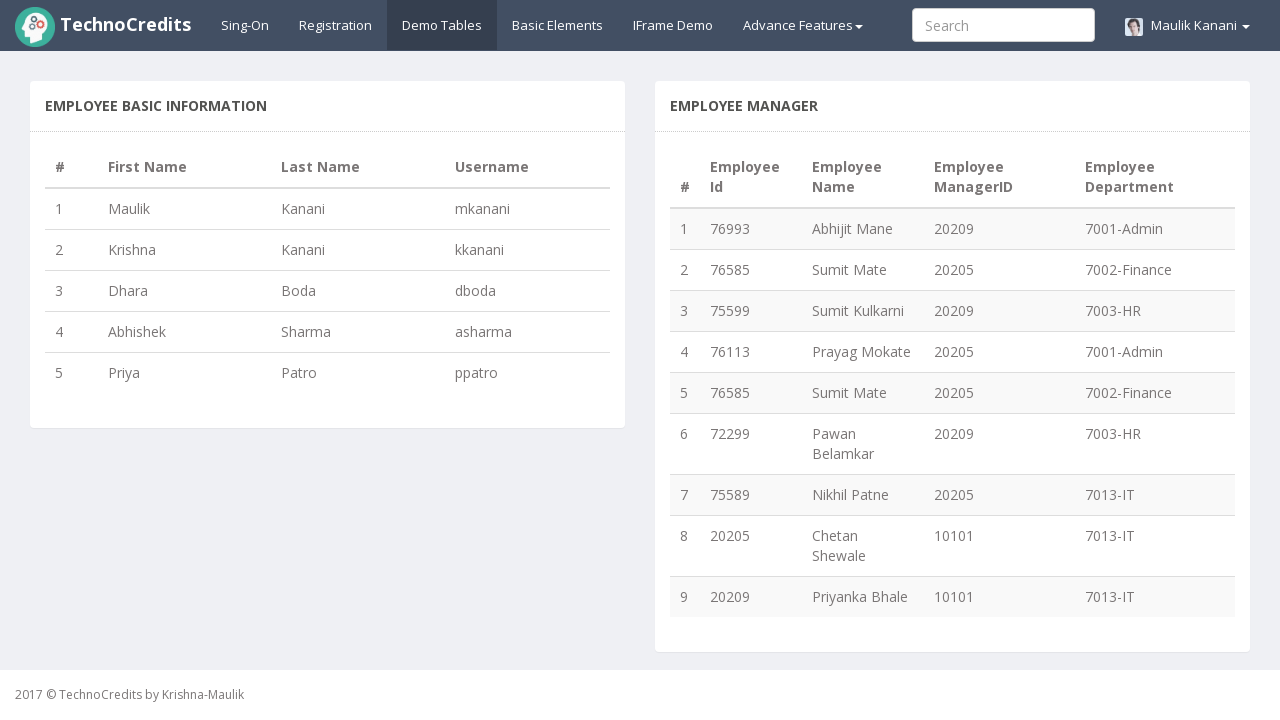

Read cell data from row 5, column 4: ppatro
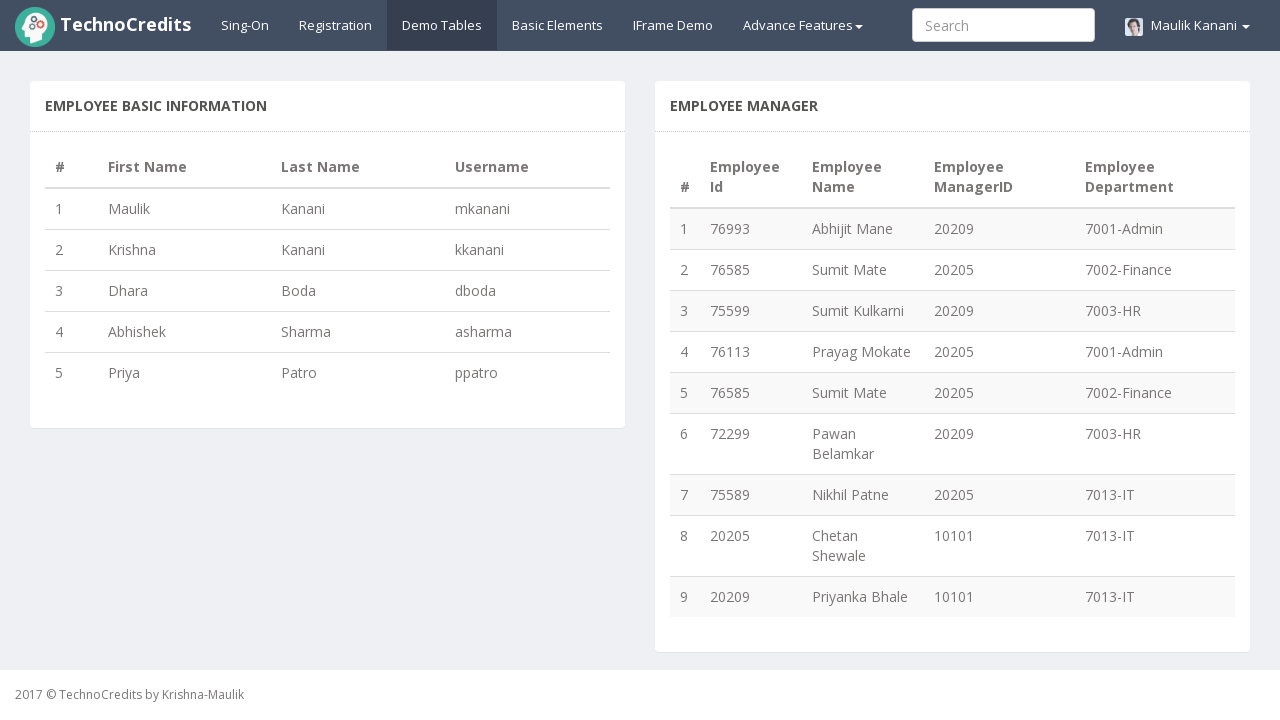

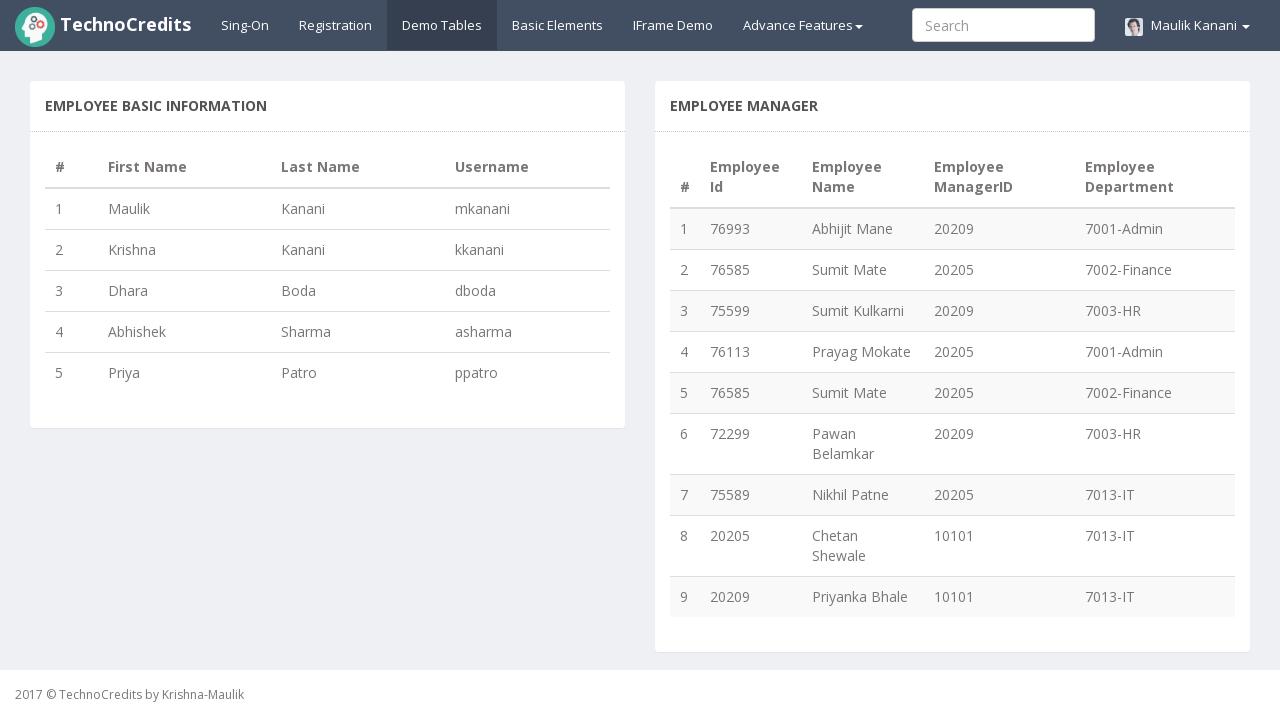